Tests checkbox functionality by verifying default states and toggling checkboxes to confirm they change state correctly

Starting URL: http://the-internet.herokuapp.com/checkboxes

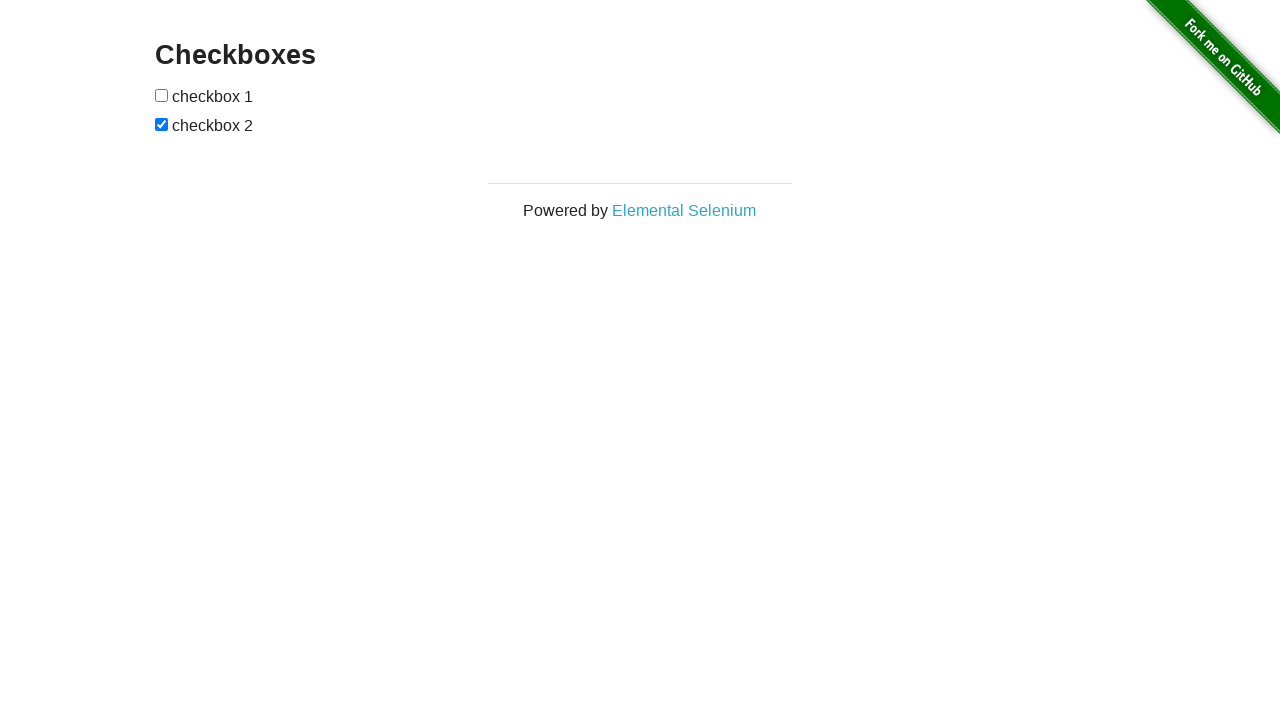

Waited for checkboxes container to be visible
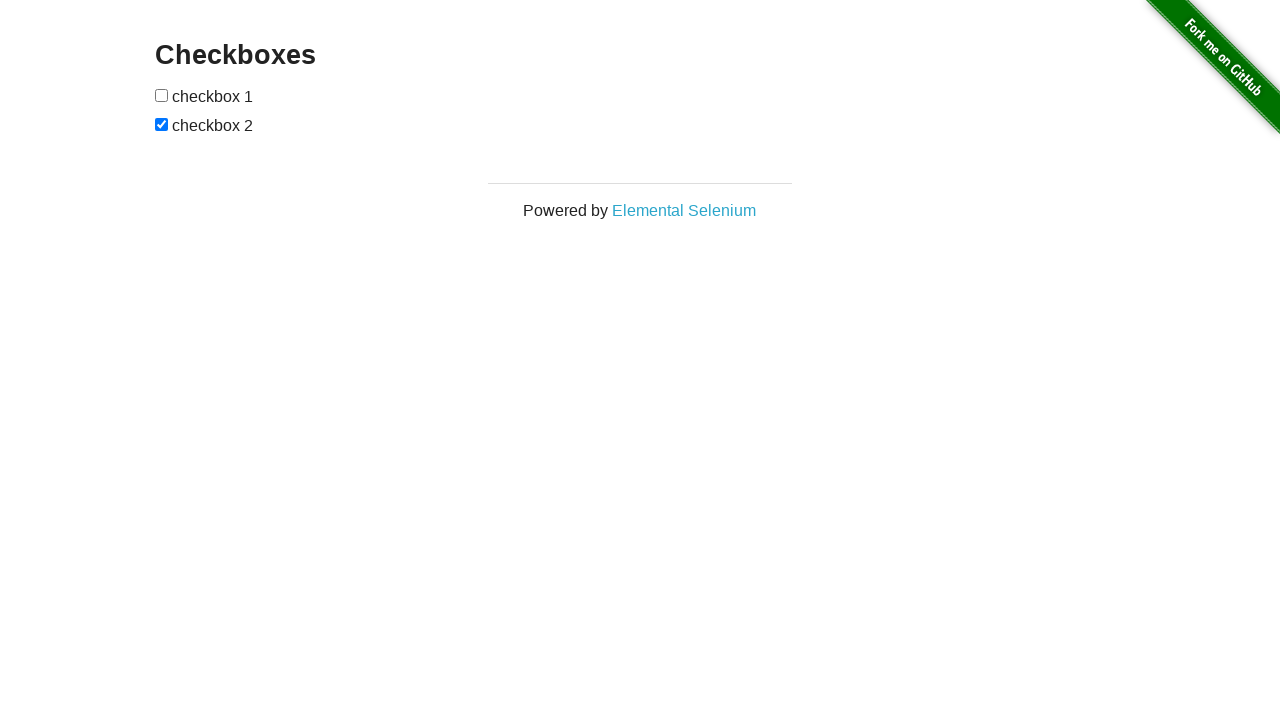

Located first checkbox element
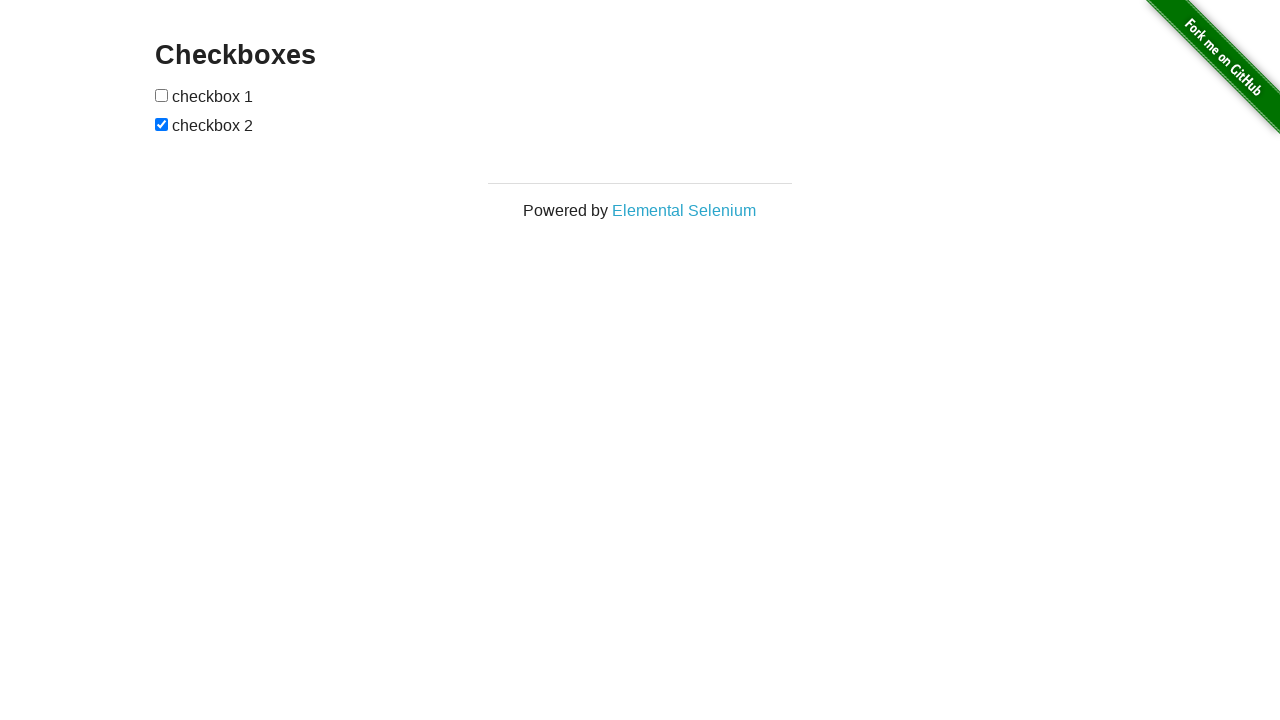

Verified first checkbox is unchecked by default
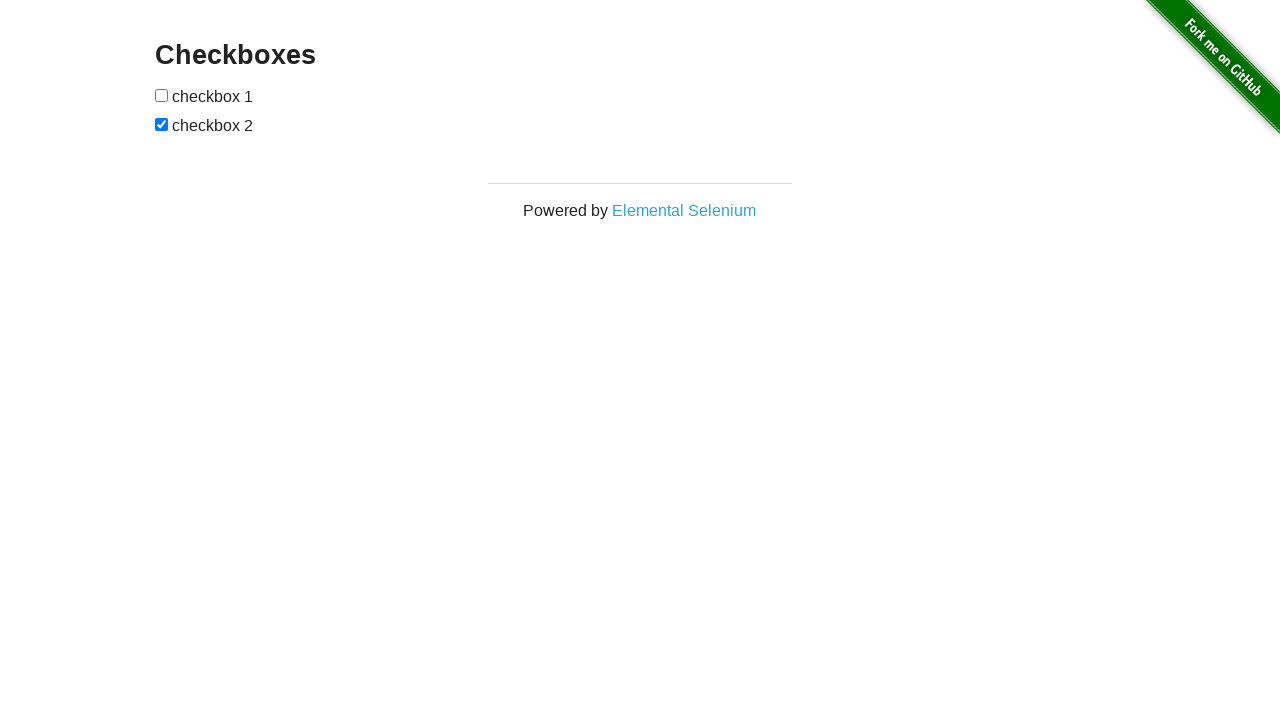

Clicked first checkbox to check it at (162, 95) on #checkboxes > input[type="checkbox"]:nth-child(1)
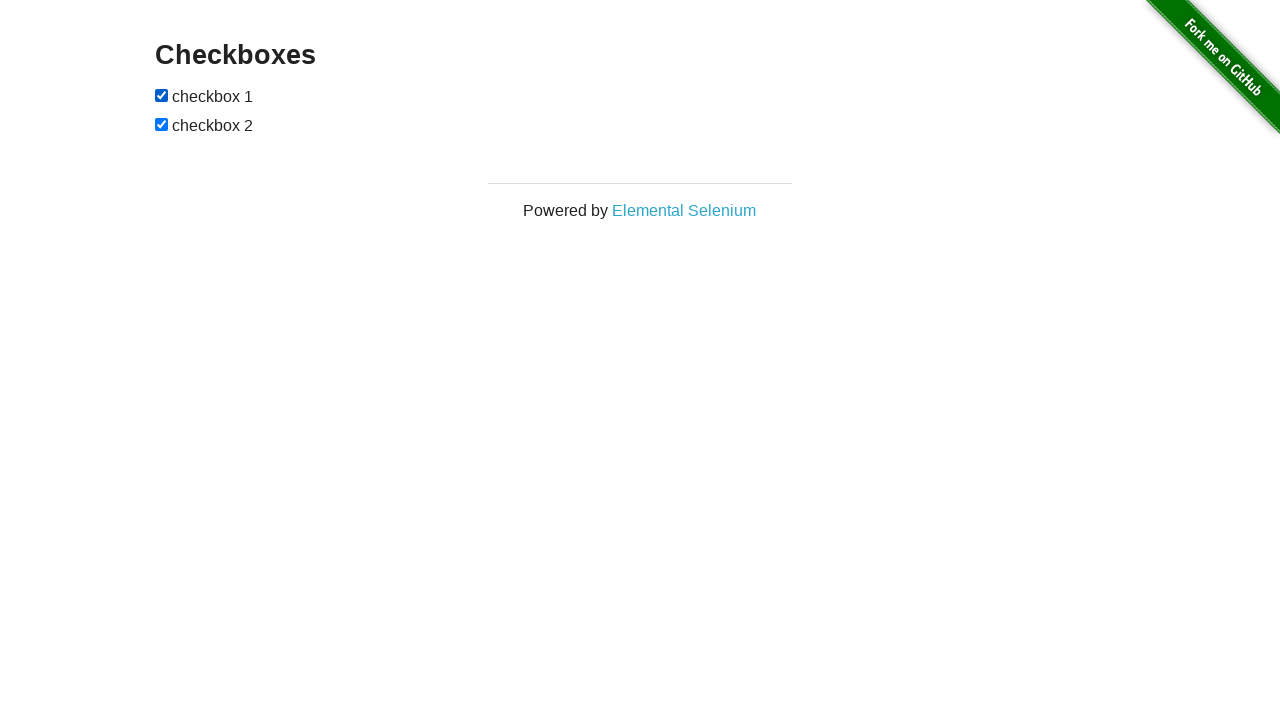

Verified first checkbox is now checked after click
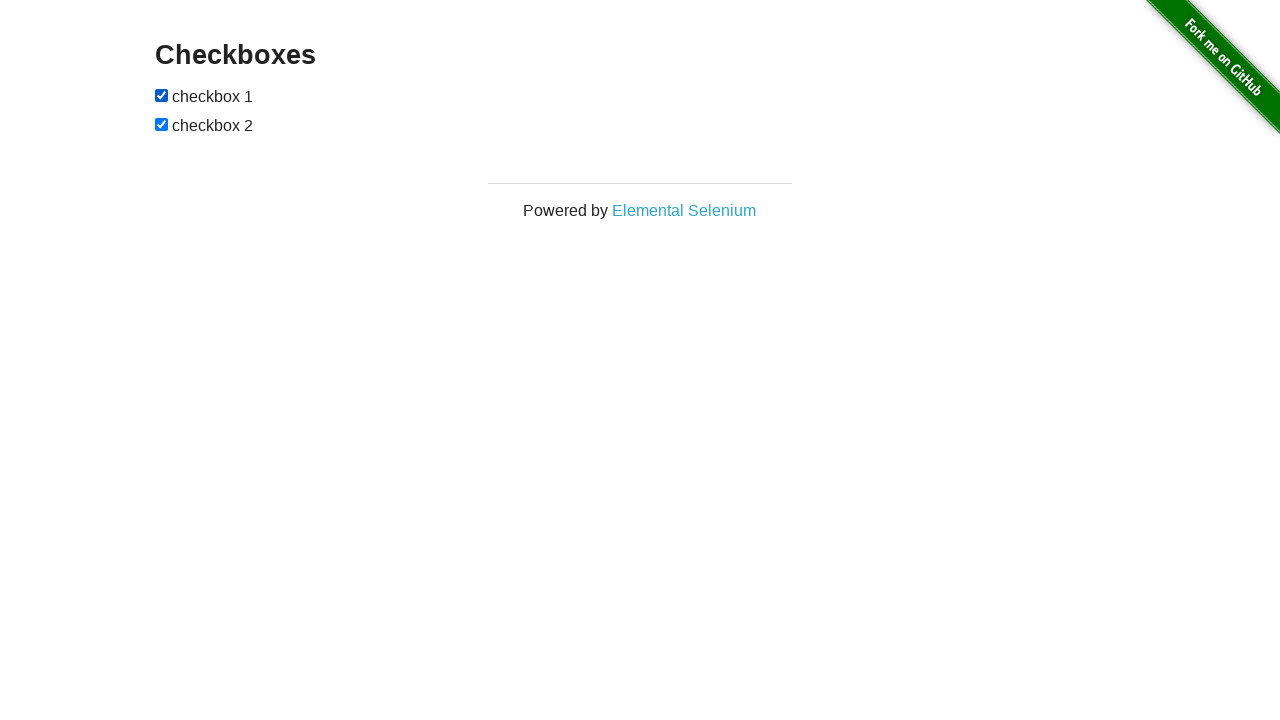

Located second checkbox element
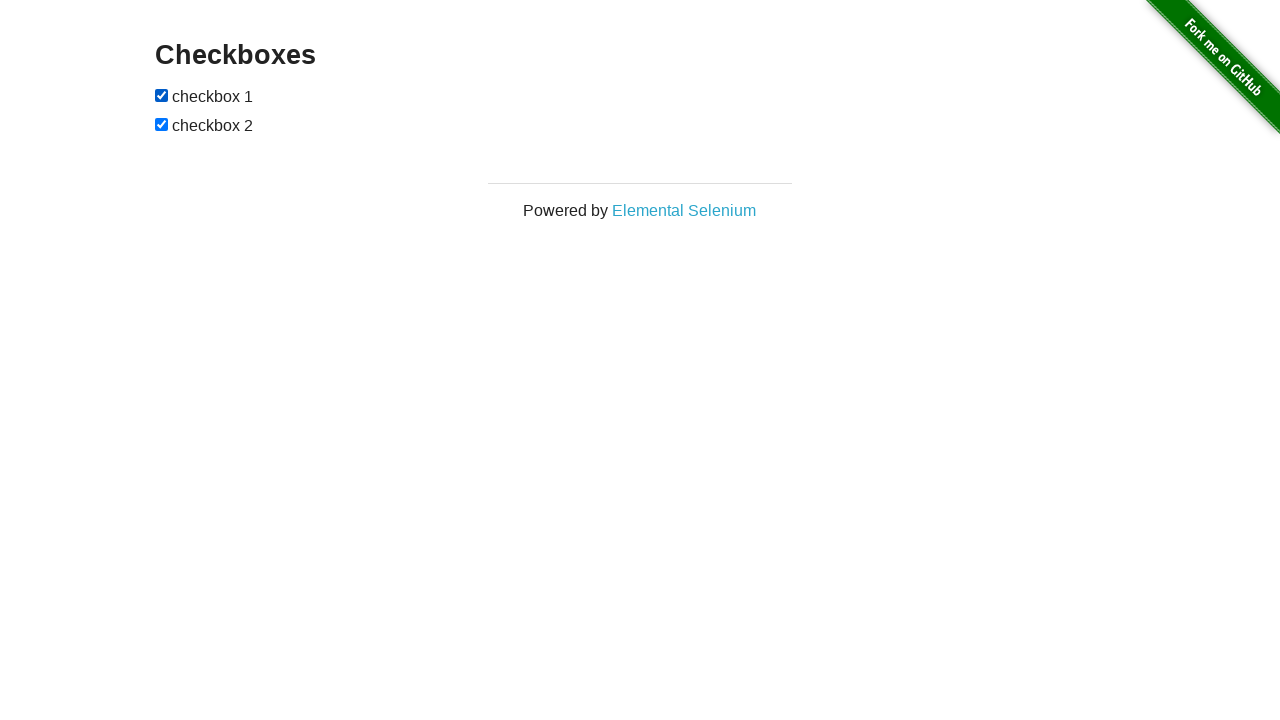

Verified second checkbox is checked by default
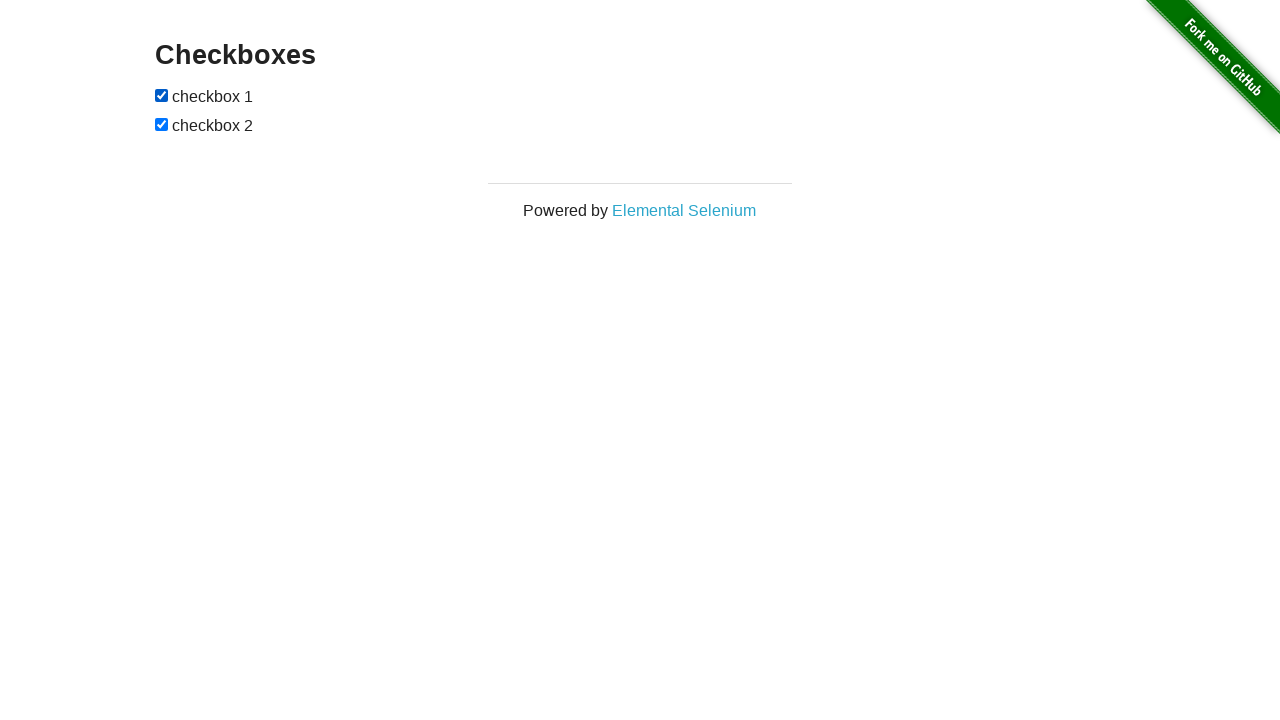

Clicked second checkbox to uncheck it at (162, 124) on #checkboxes > input[type="checkbox"]:nth-child(3)
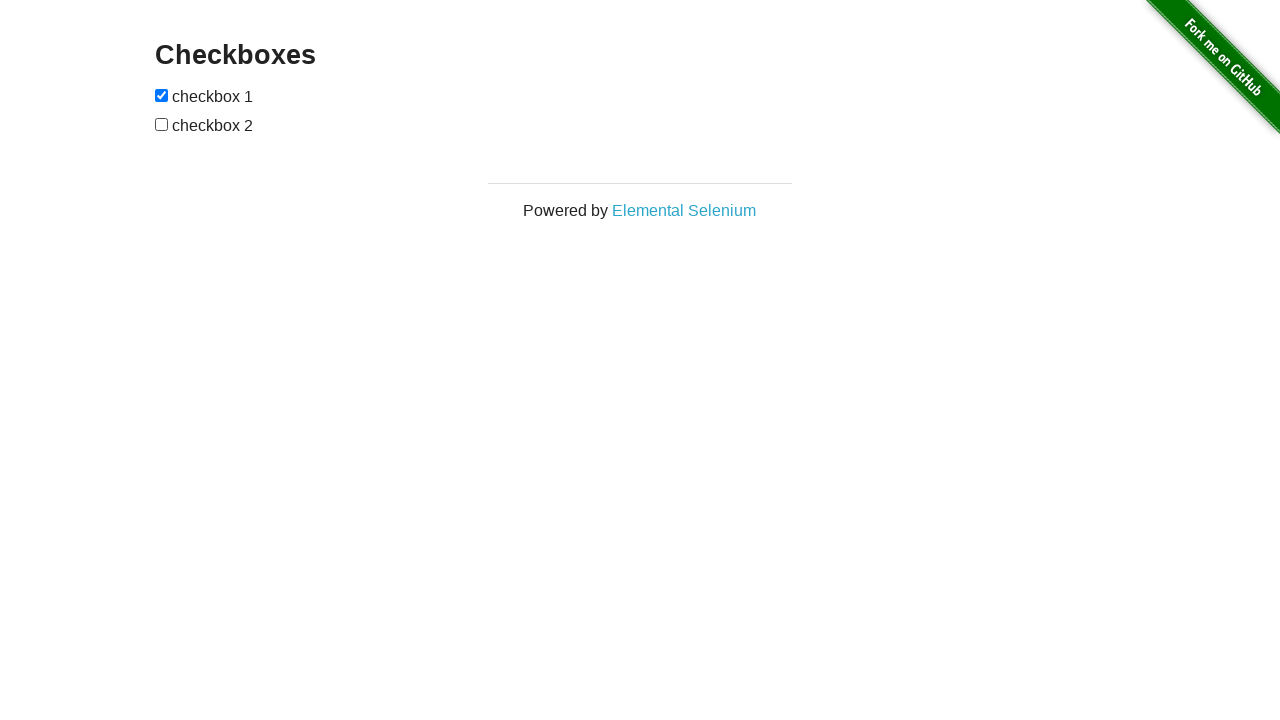

Verified second checkbox is now unchecked after click
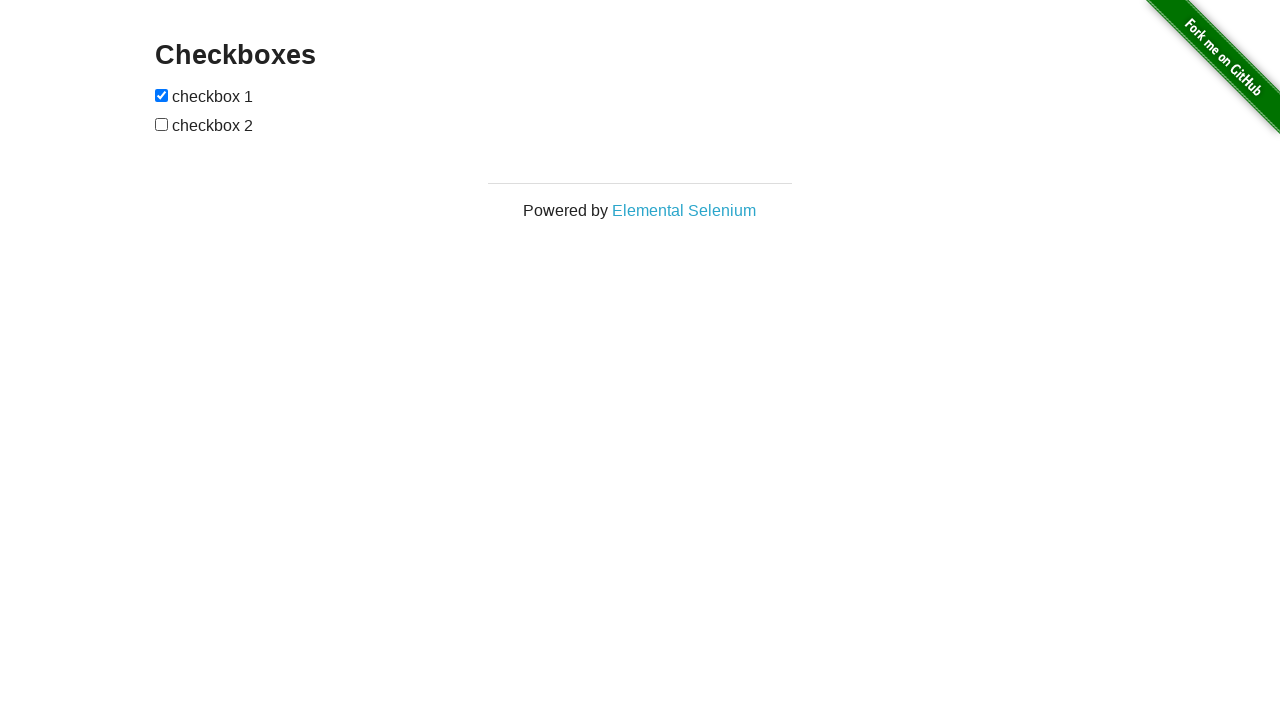

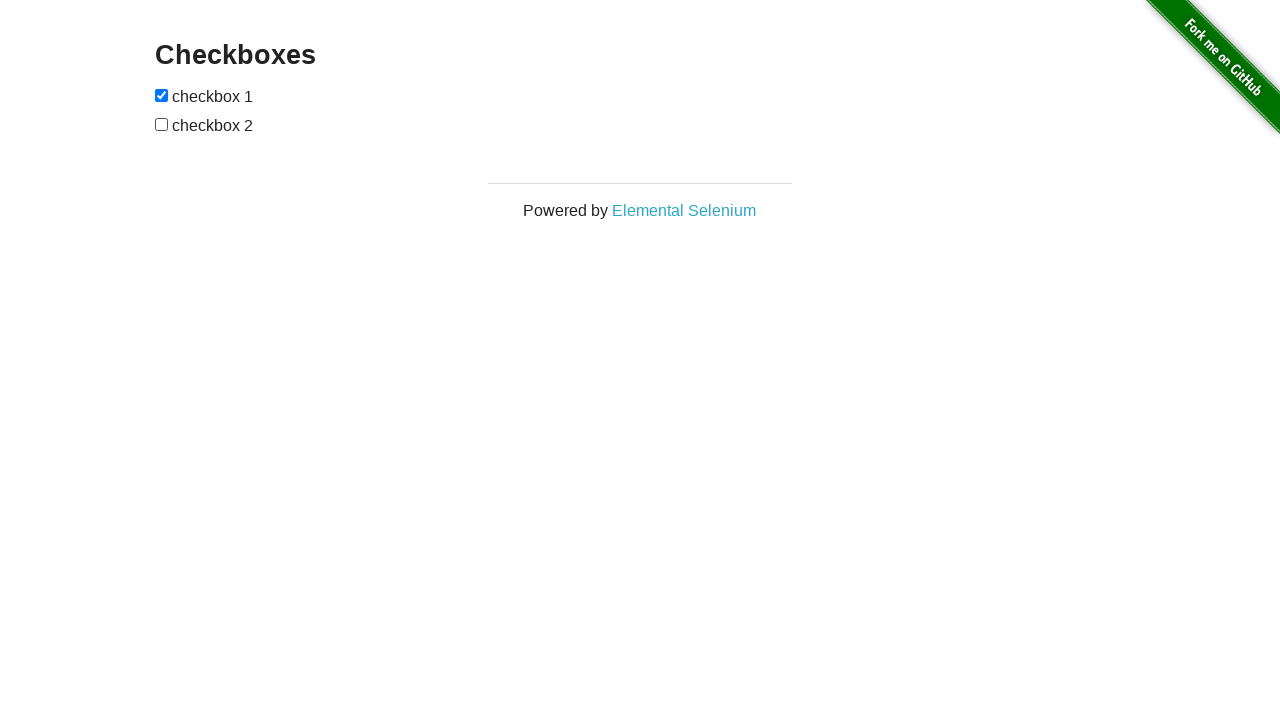